Tests alert functionality by clicking a button to trigger an alert and verifying the alert message text

Starting URL: http://only-testing-blog.blogspot.com/2014/01/textbox.html

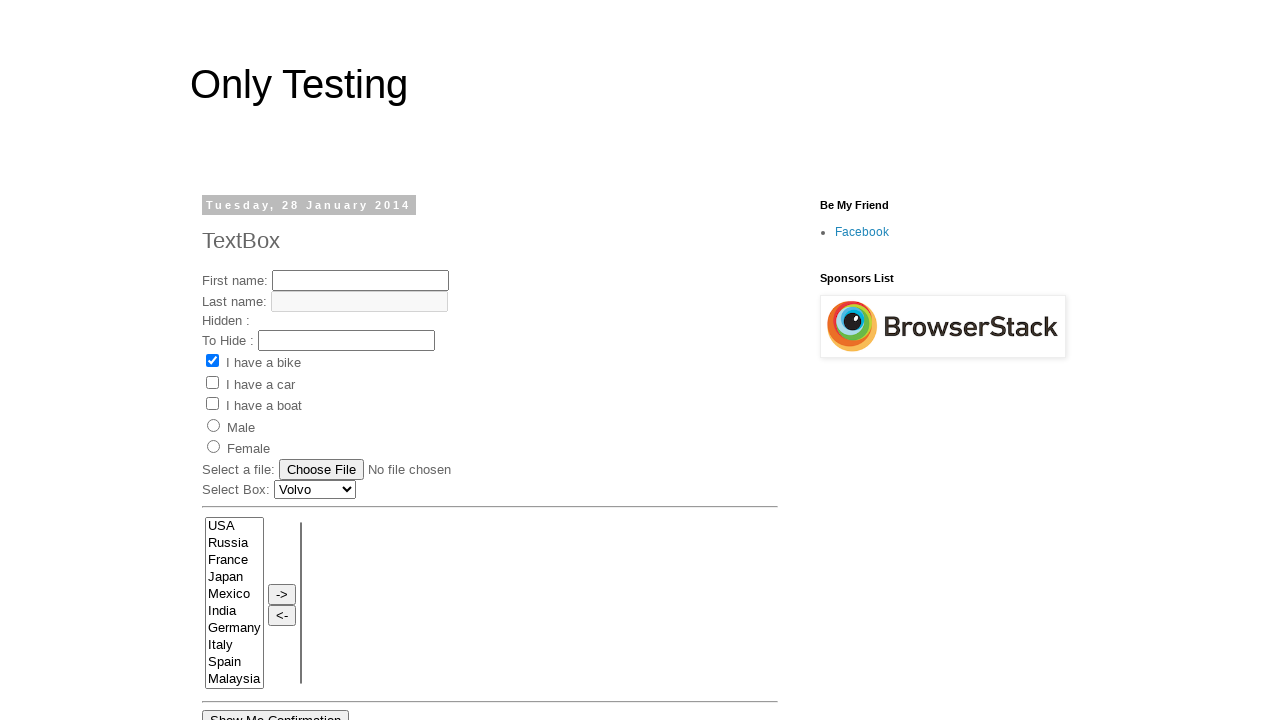

Clicked 'Show Me Alert' button to trigger alert at (252, 360) on input[value='Show Me Alert']
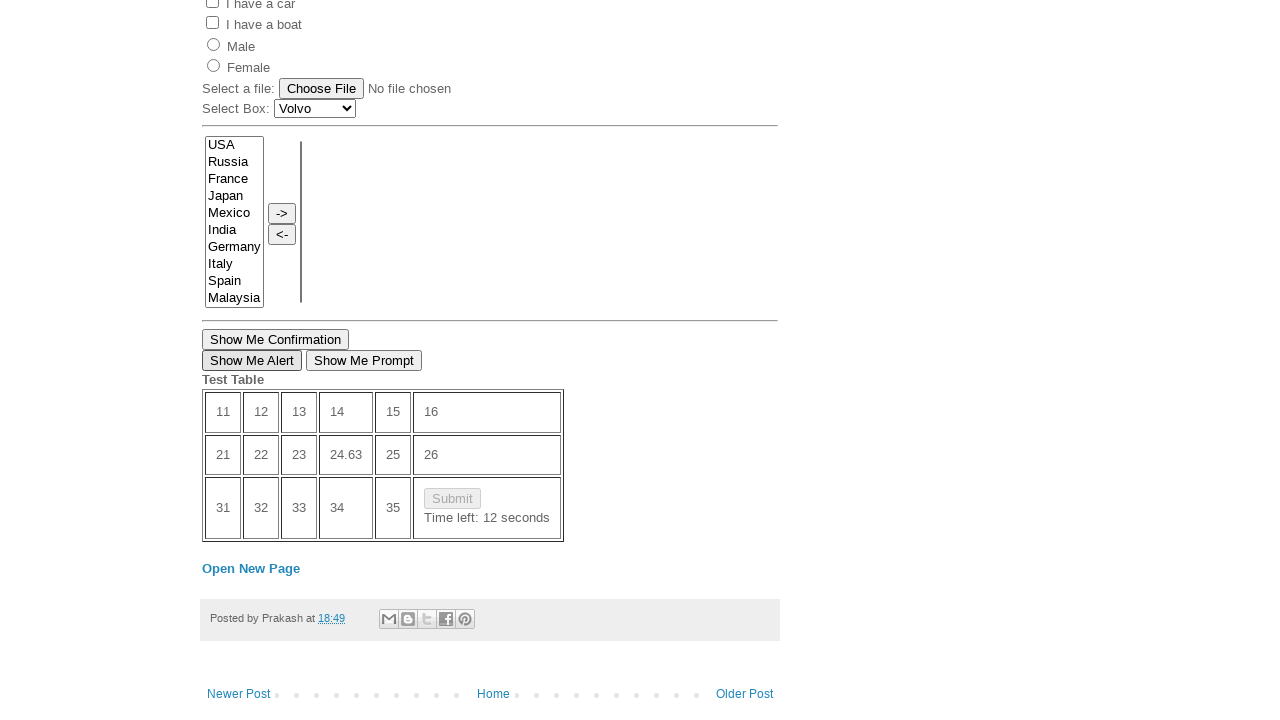

Set up initial dialog handler to accept alerts
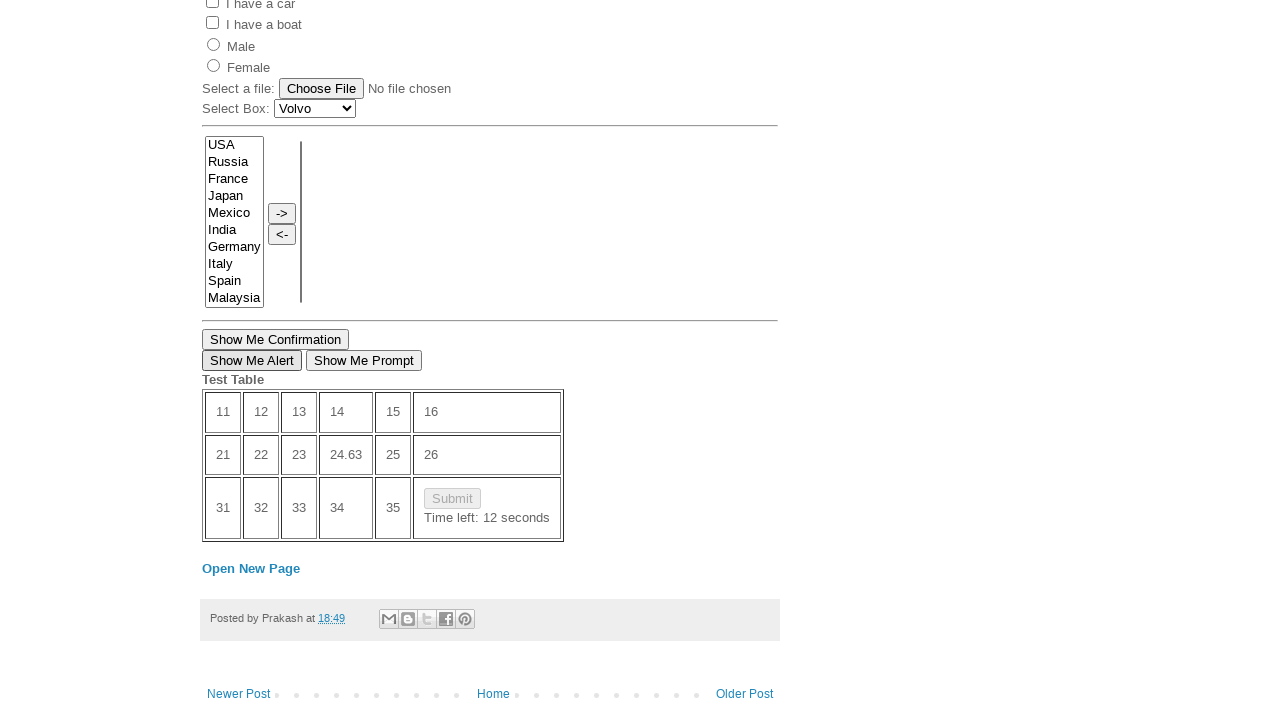

Replaced dialog handler with verification handler that checks alert message text
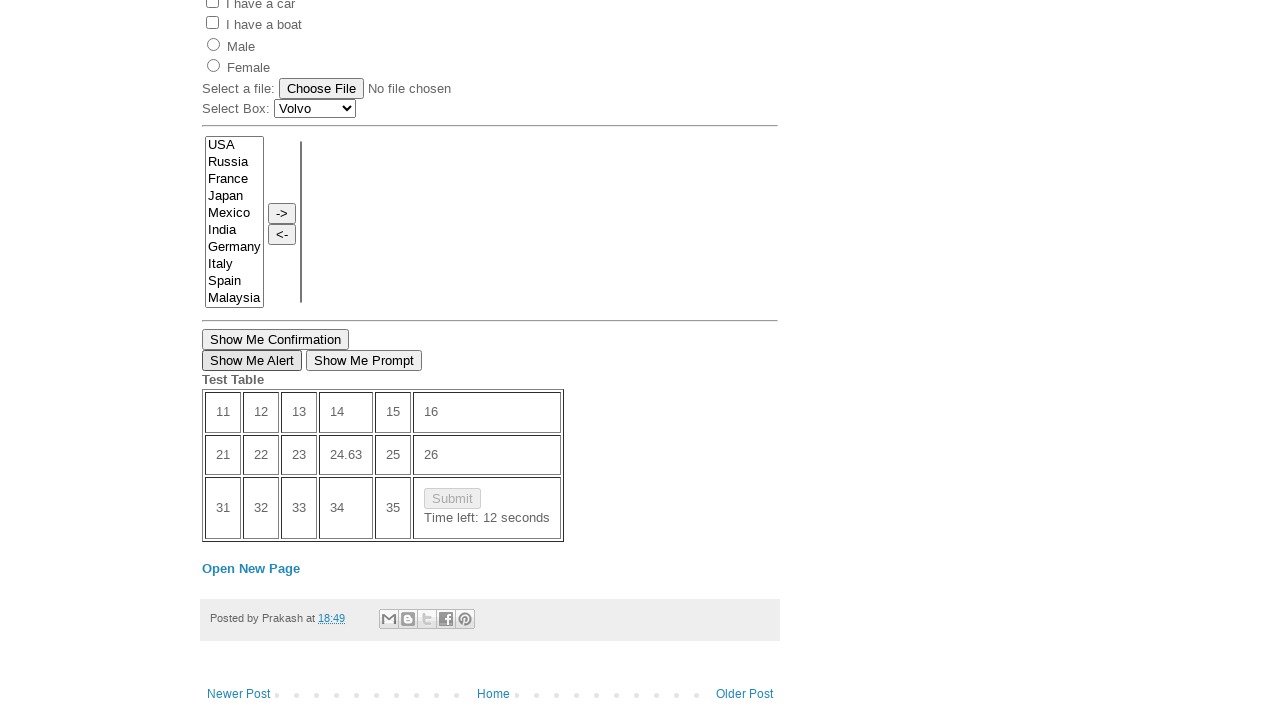

Re-clicked 'Show Me Alert' button to trigger alert with message verification at (252, 360) on input[value='Show Me Alert']
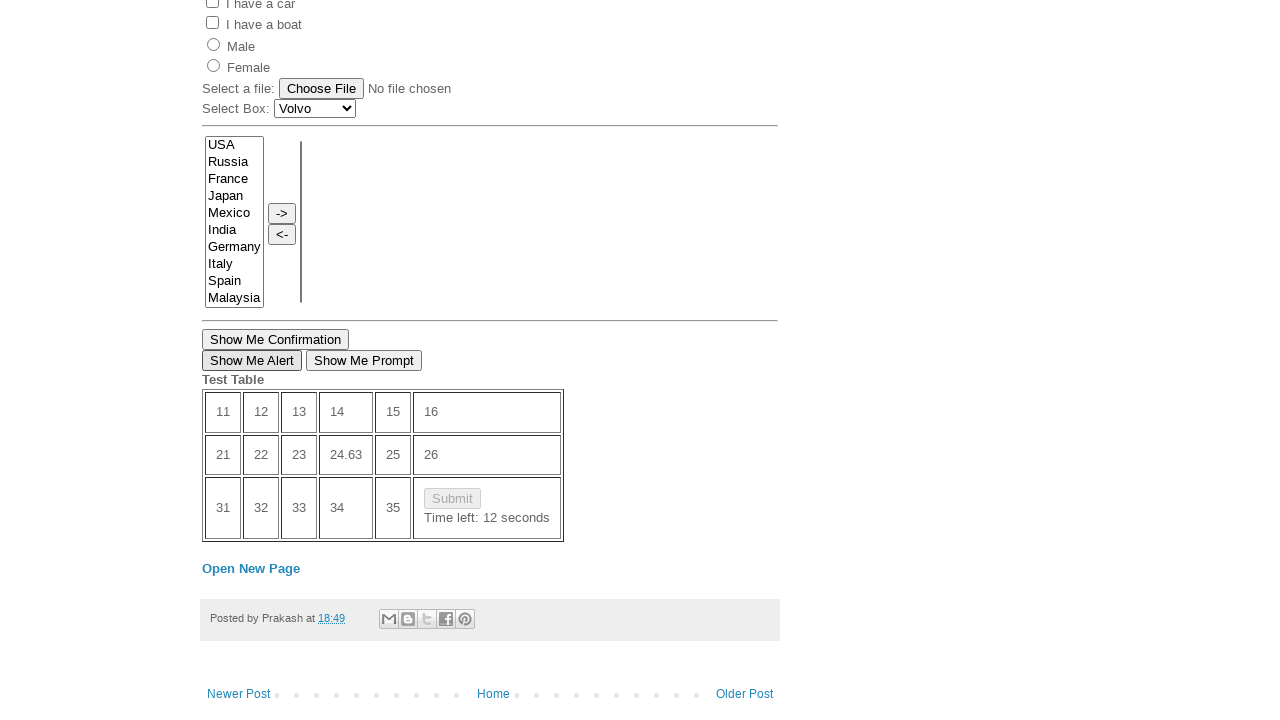

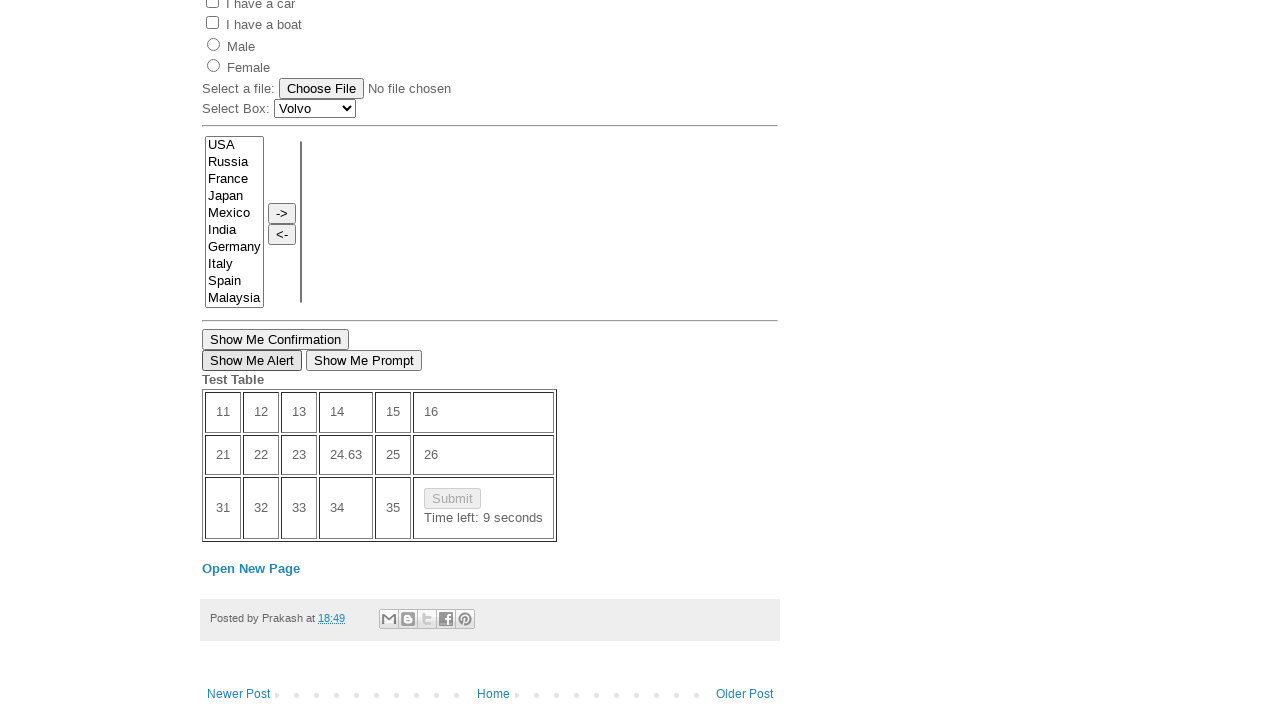